Tests the price sorting functionality on BlueStone jewelry website by navigating to diamond rings, applying a low-to-high price sort, and verifying the results

Starting URL: https://www.bluestone.com/

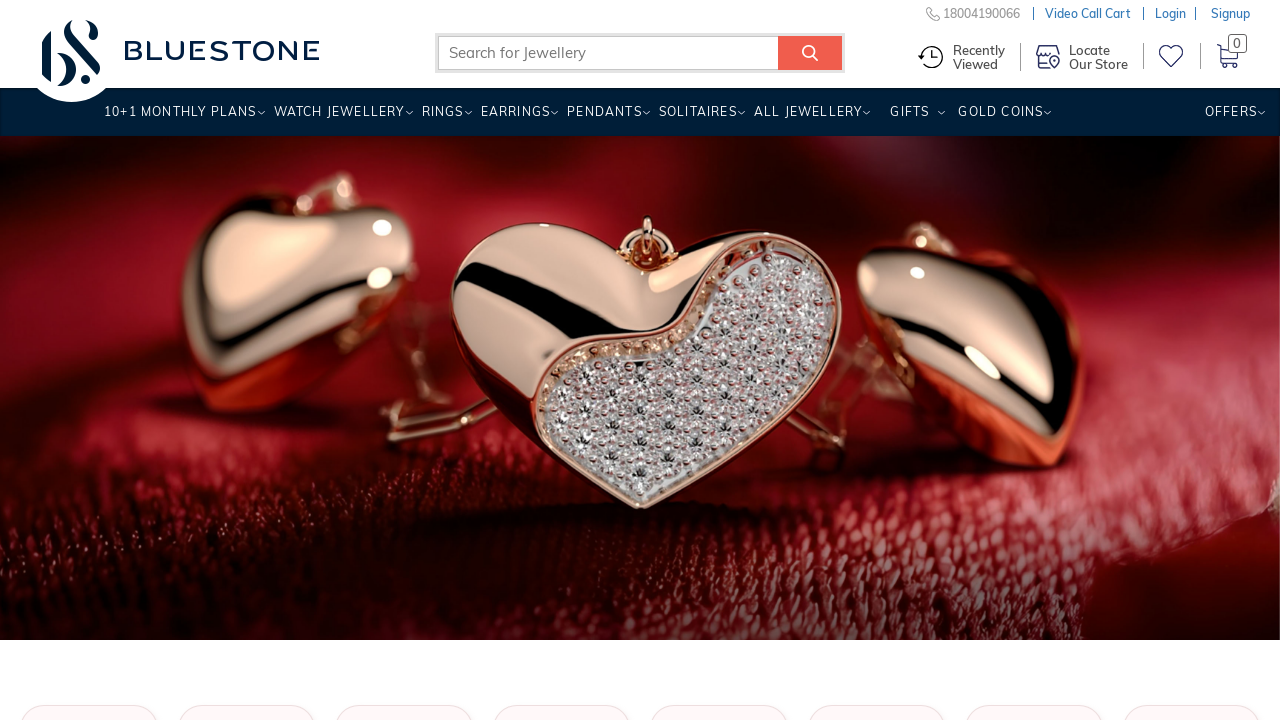

Hovered over Rings menu item at (442, 119) on xpath=//li[@class='menuparent repb']/a[@title='Rings']
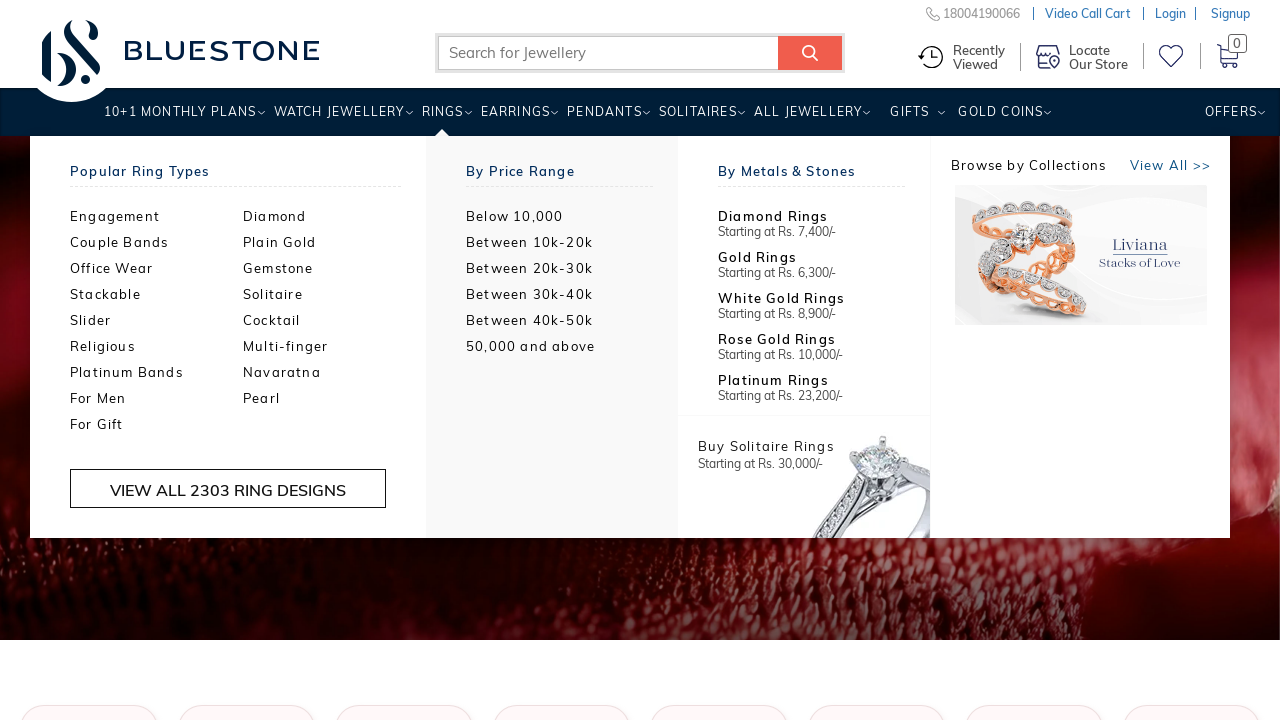

Clicked on Diamond Rings submenu at (330, 216) on xpath=//ul[@class='two-col']/li/a[@title='Diamond Rings']
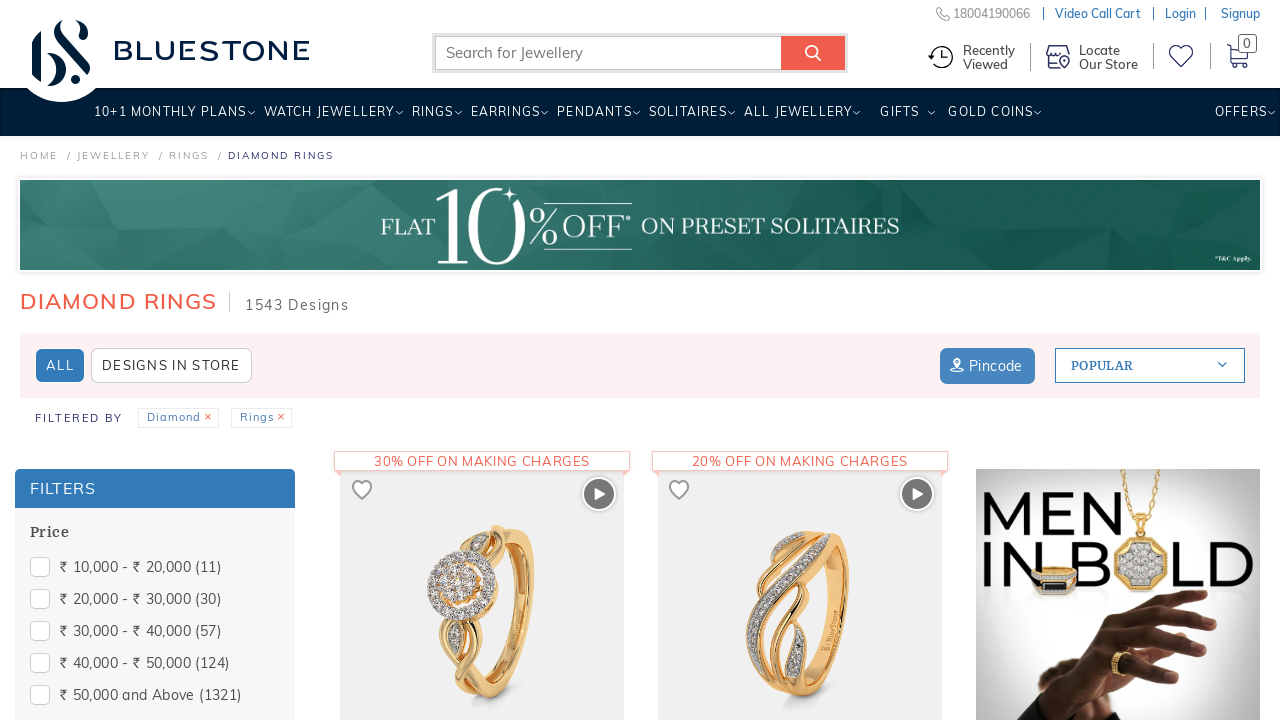

Diamond rings product grid loaded
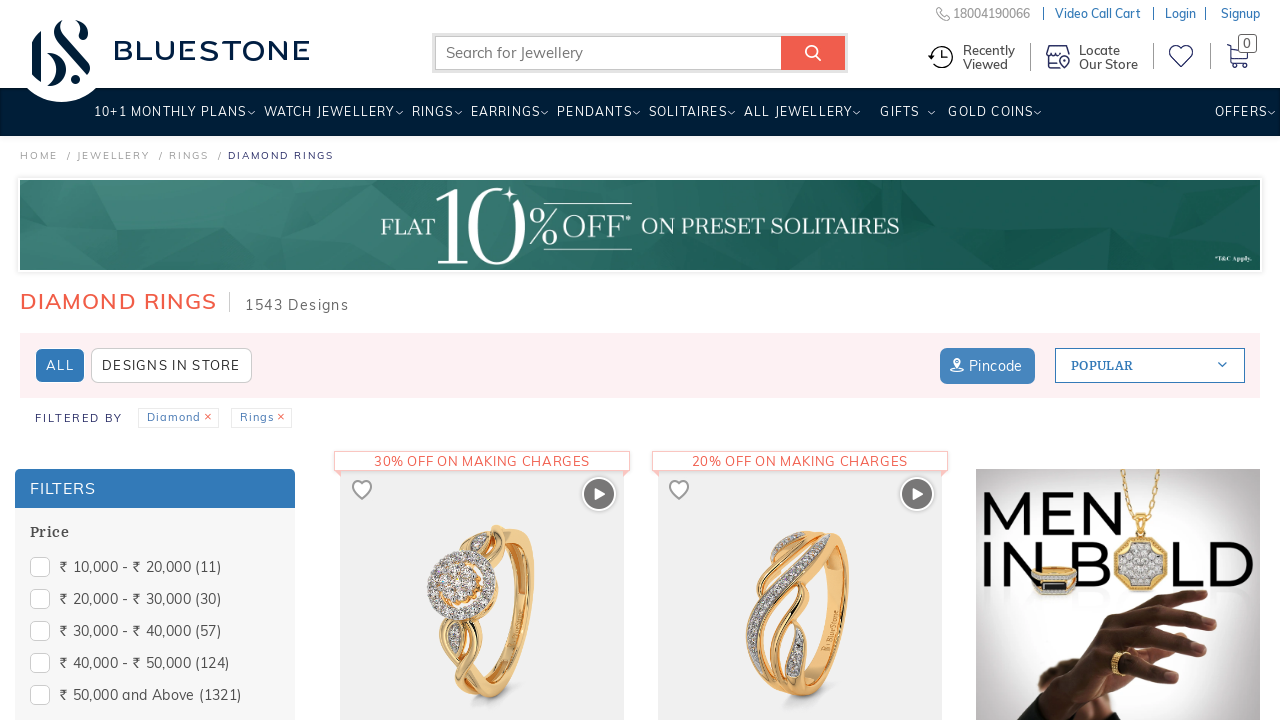

Hovered over price form section at (155, 618) on #Price-form
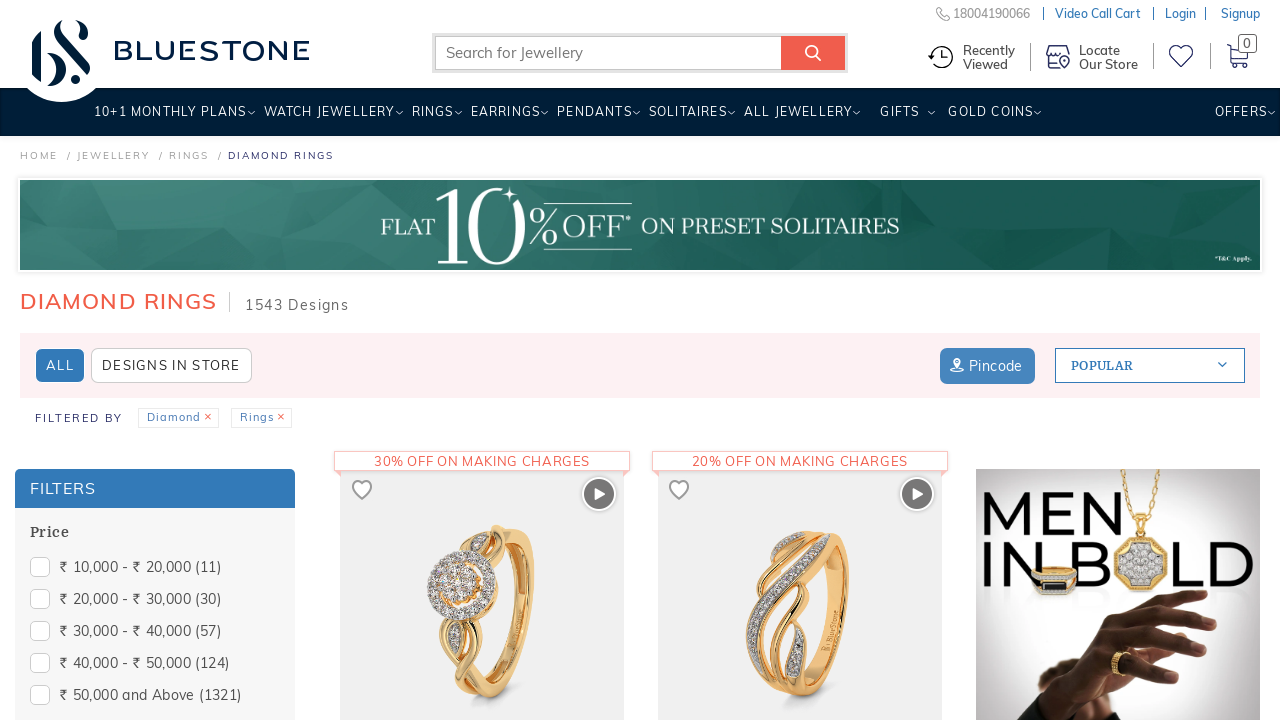

Retrieved initial price list with 0 prices
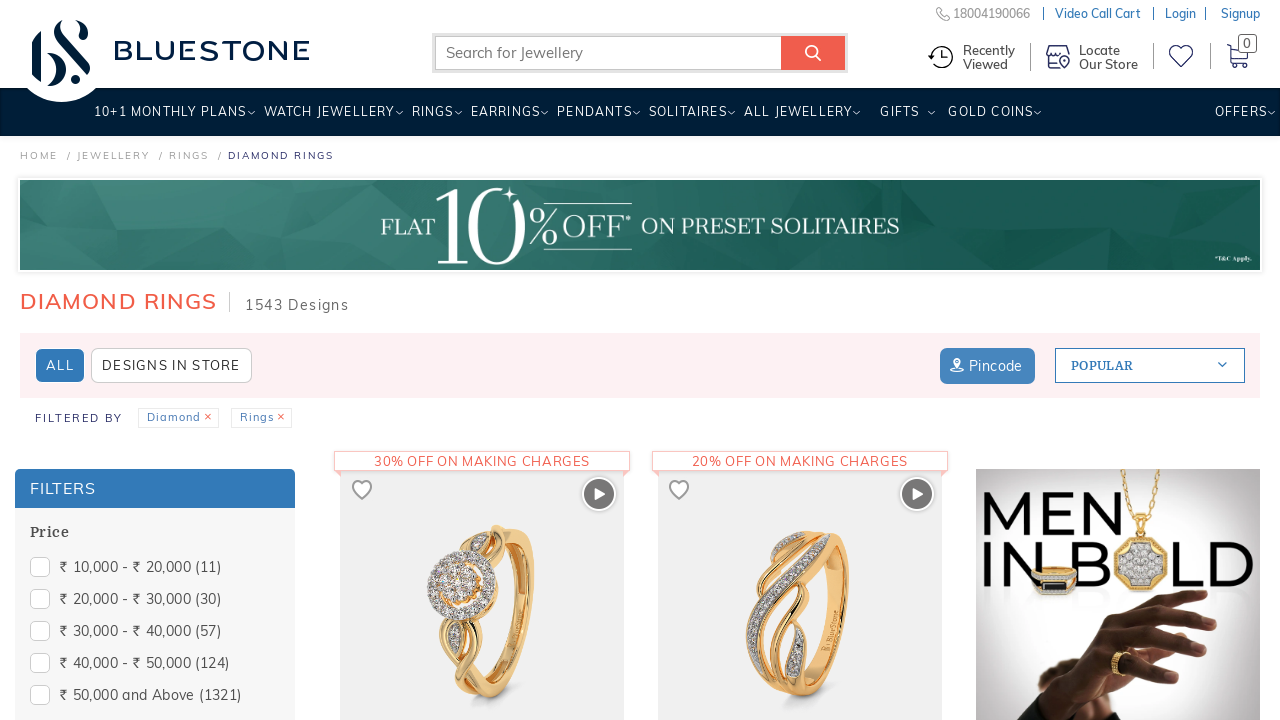

Hovered over sort options at (1150, 366) on xpath=//div[@class='pull-right sort-options']
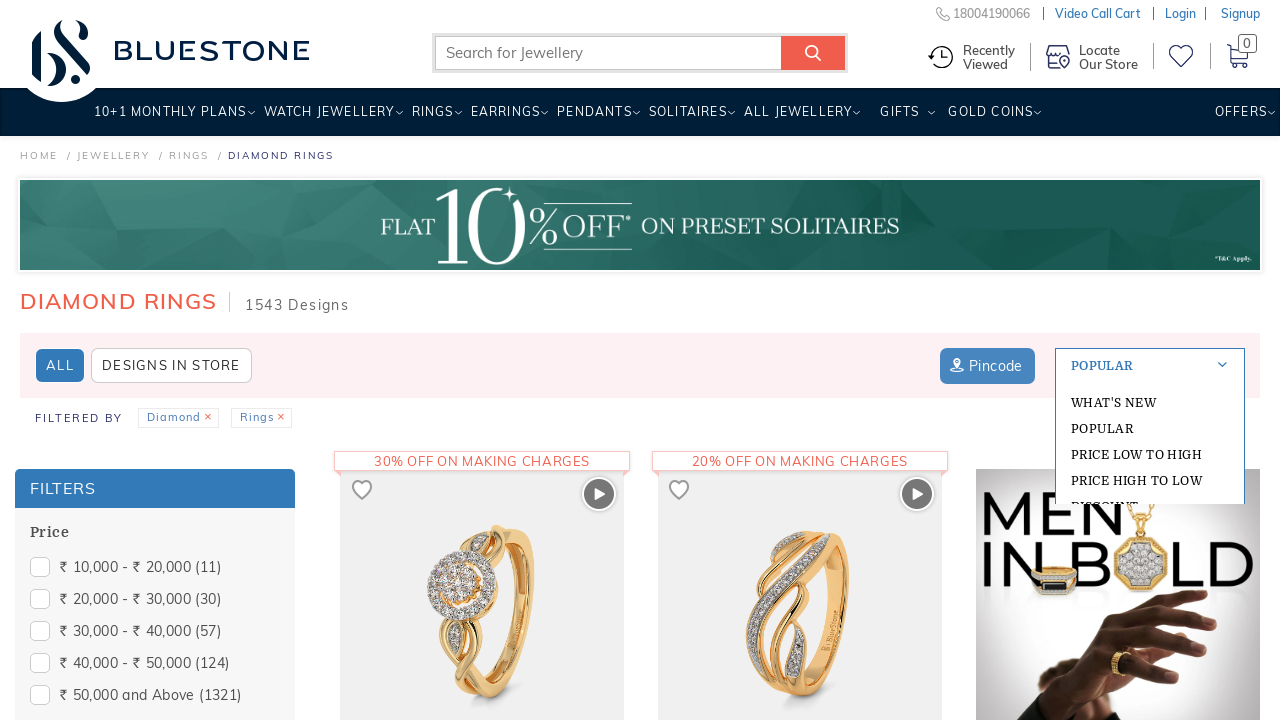

Clicked on Price Low to High sort option at (1150, 454) on xpath=//a[contains(.,'Price Low to High ')]
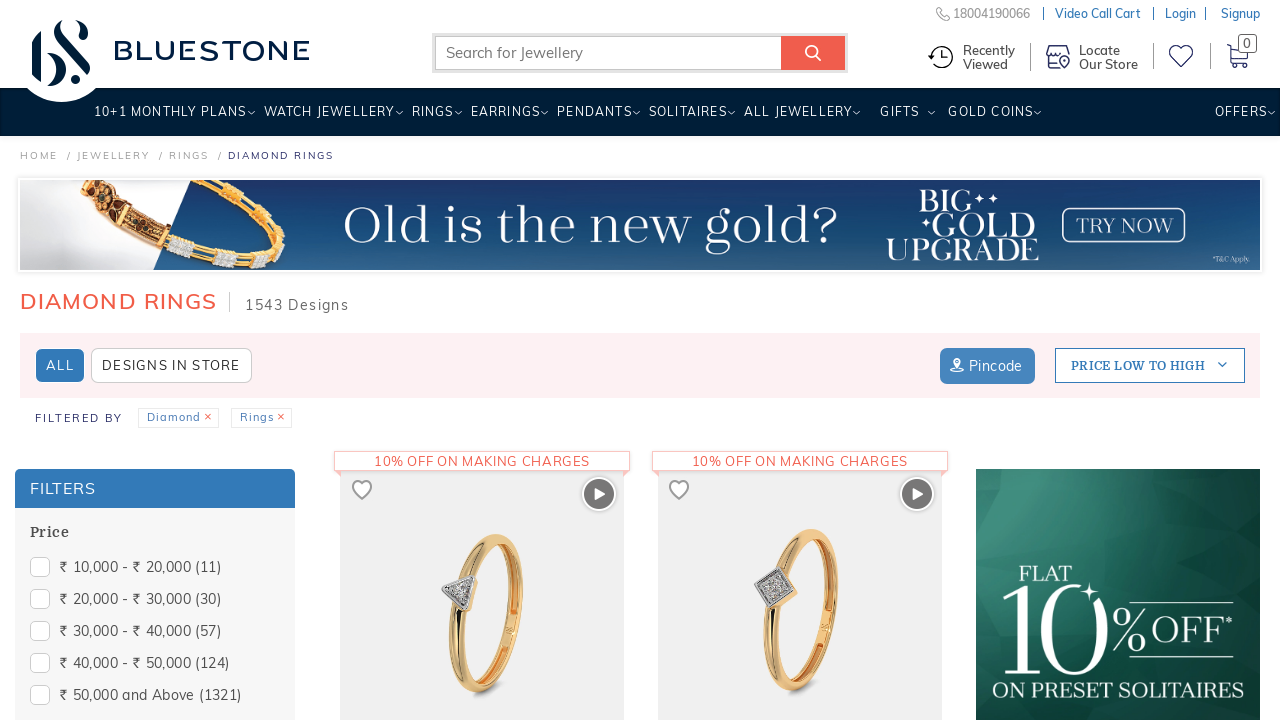

Waited 2000ms for sorting to complete
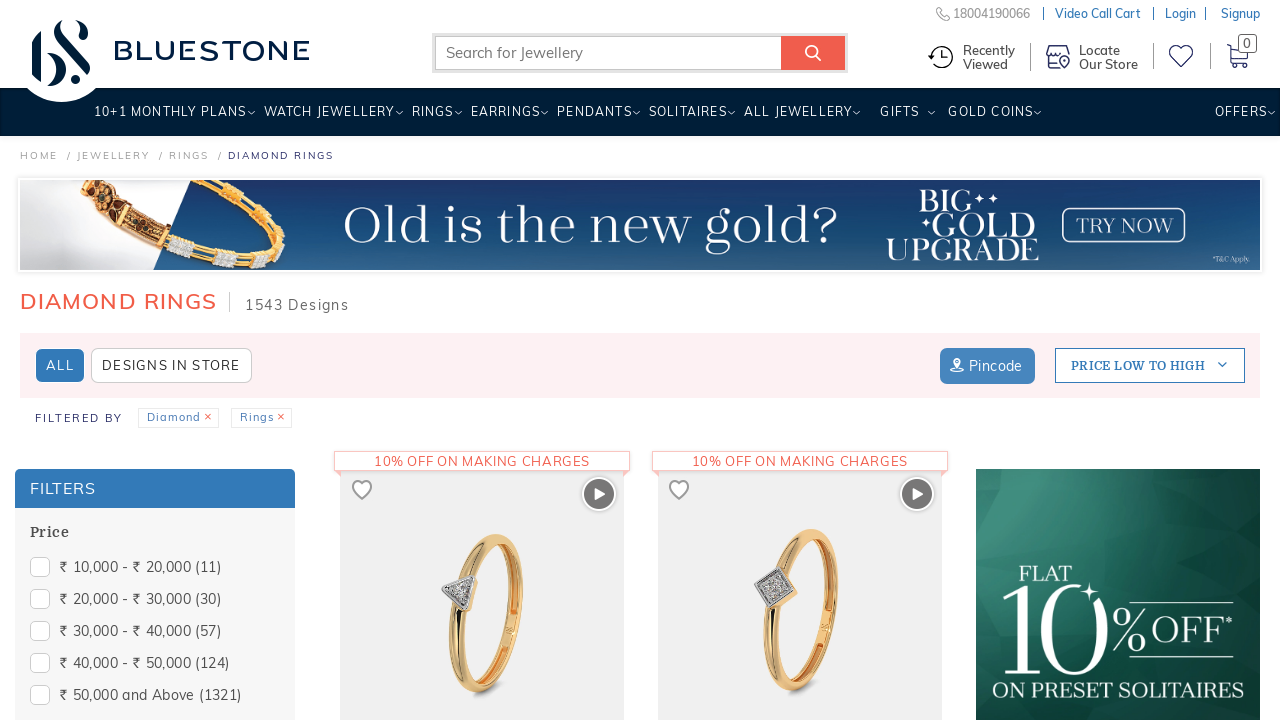

Hovered over price form section again at (155, 618) on #Price-form
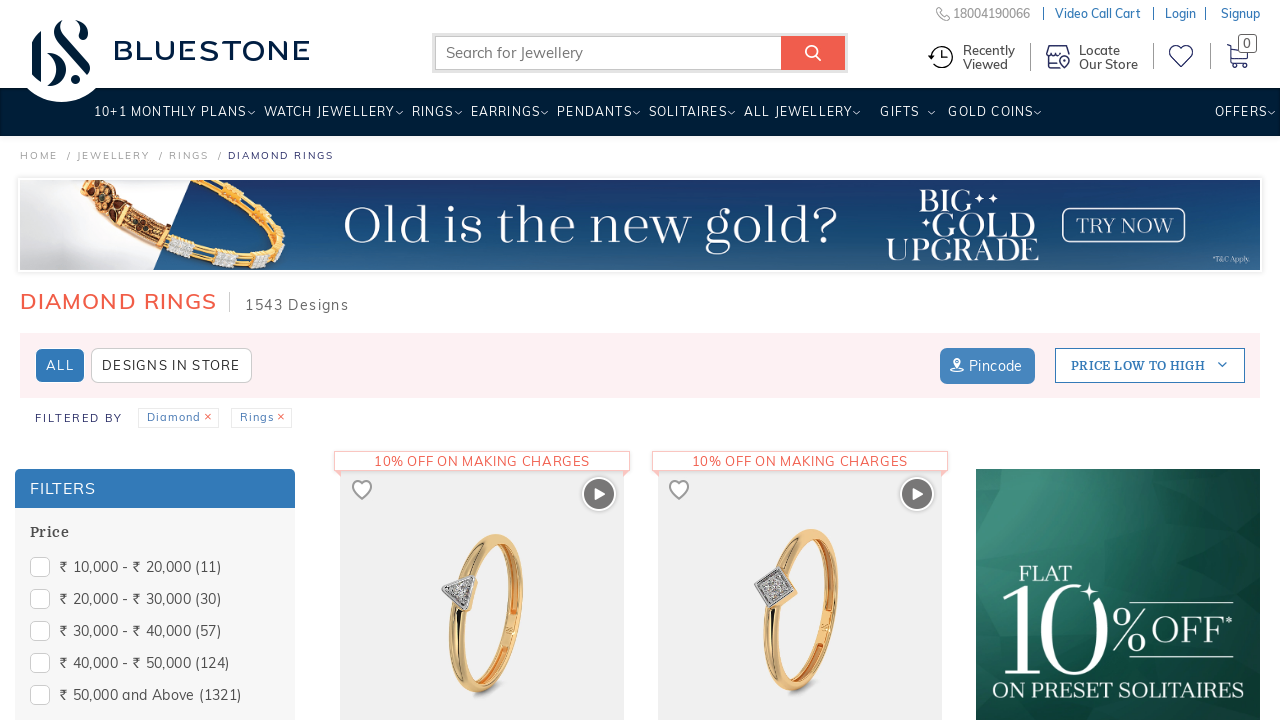

Retrieved sorted price list with 24 prices
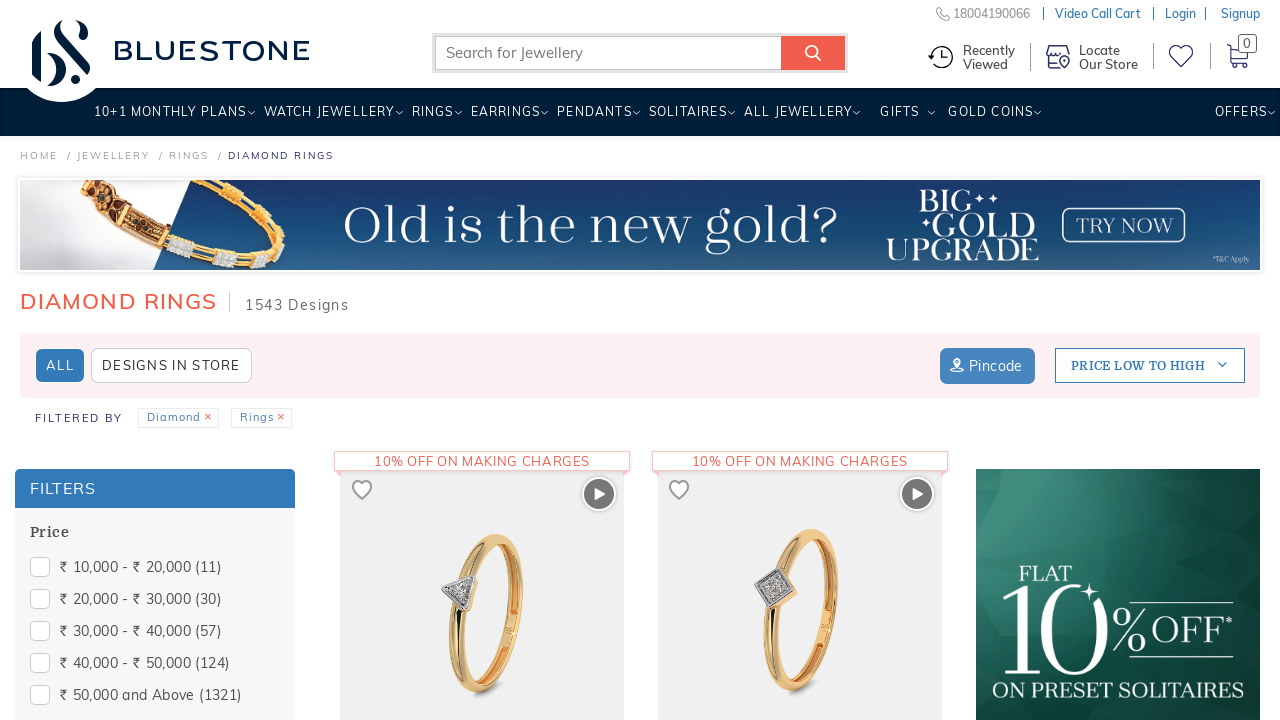

Verified sorting: Initial prices count = 0, Sorted prices count = 24
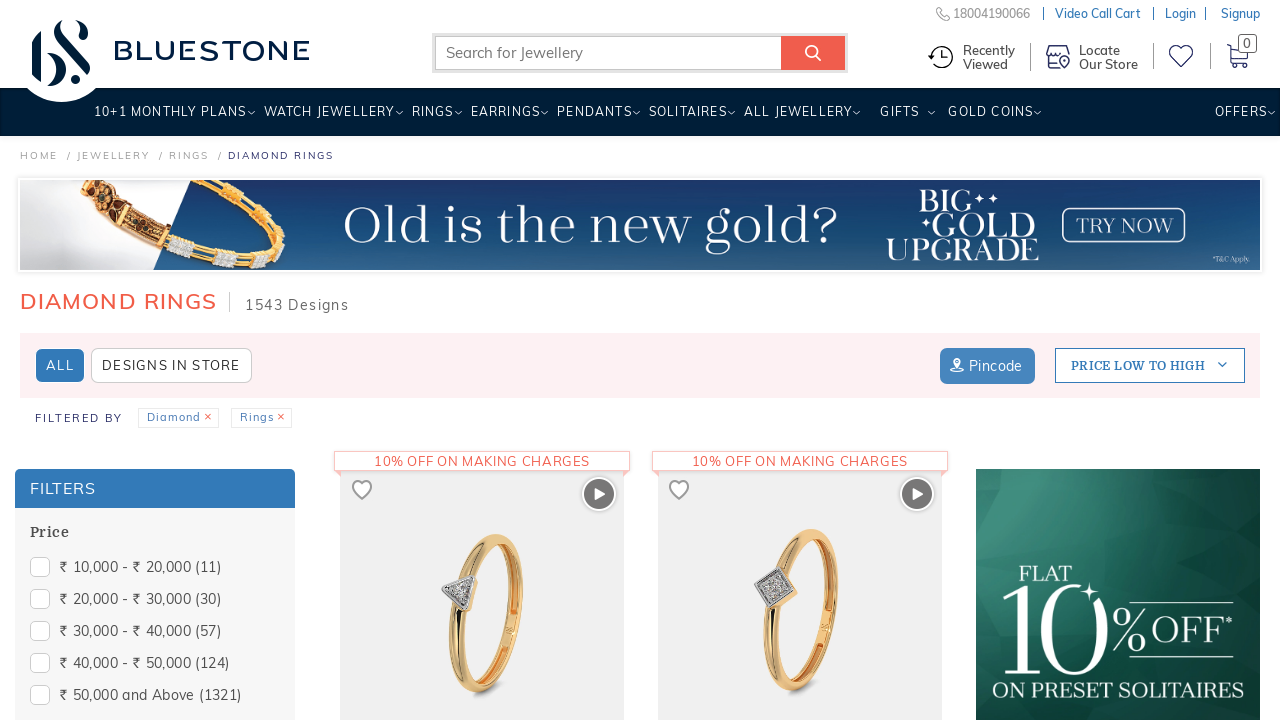

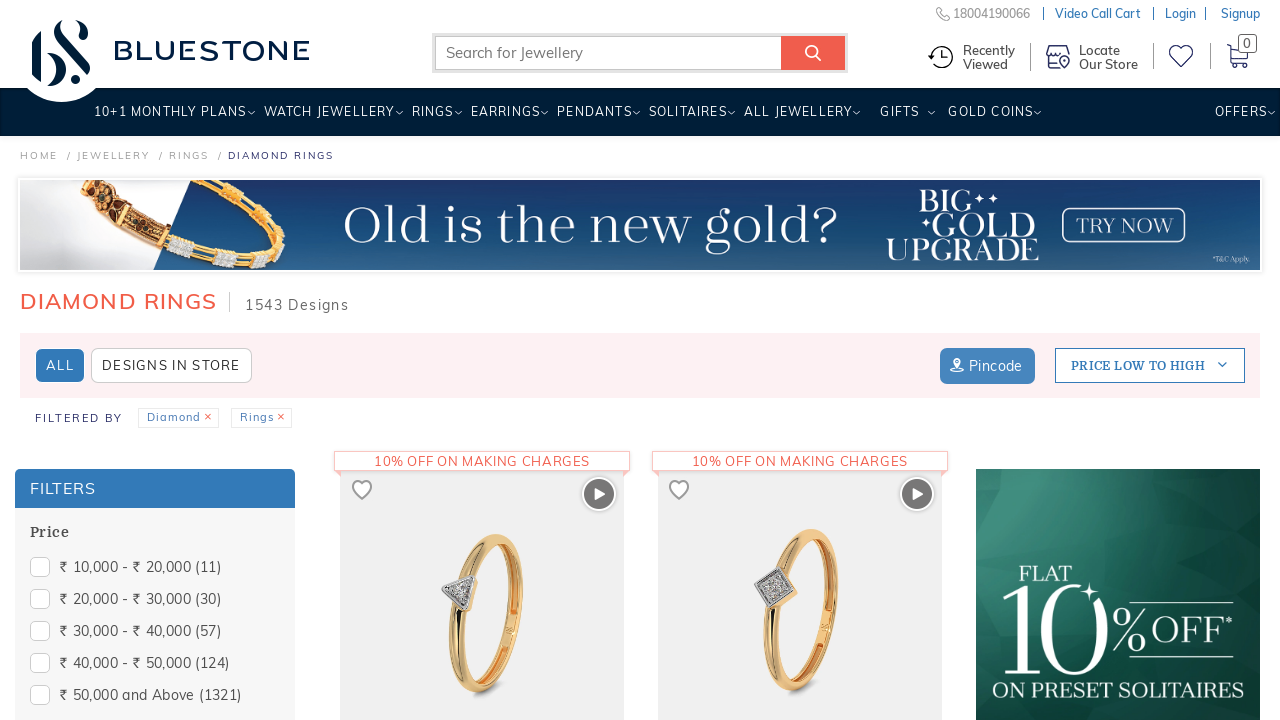